Tests window handling functionality by opening new windows, switching between them, and verifying window titles

Starting URL: https://leafground.com/window.xhtml;

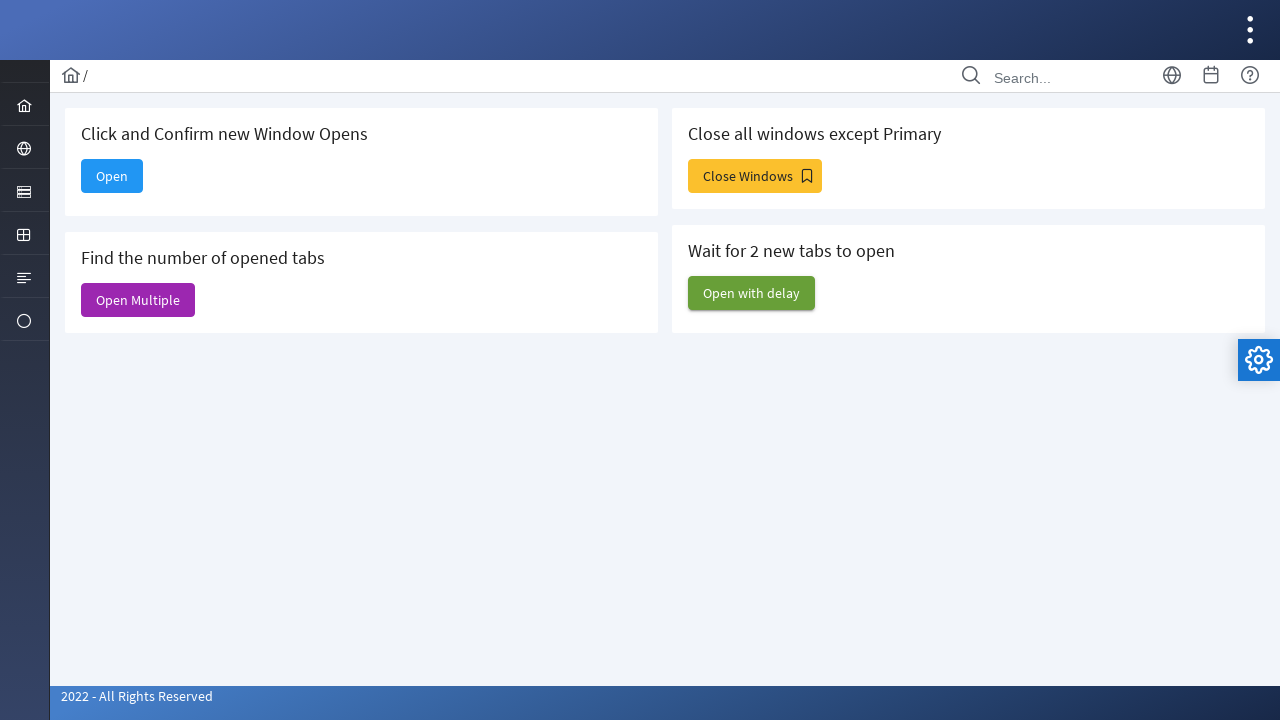

Clicked 'Open' button to open a new window at (112, 176) on xpath=//button[@type='button']/span[text()='Open']
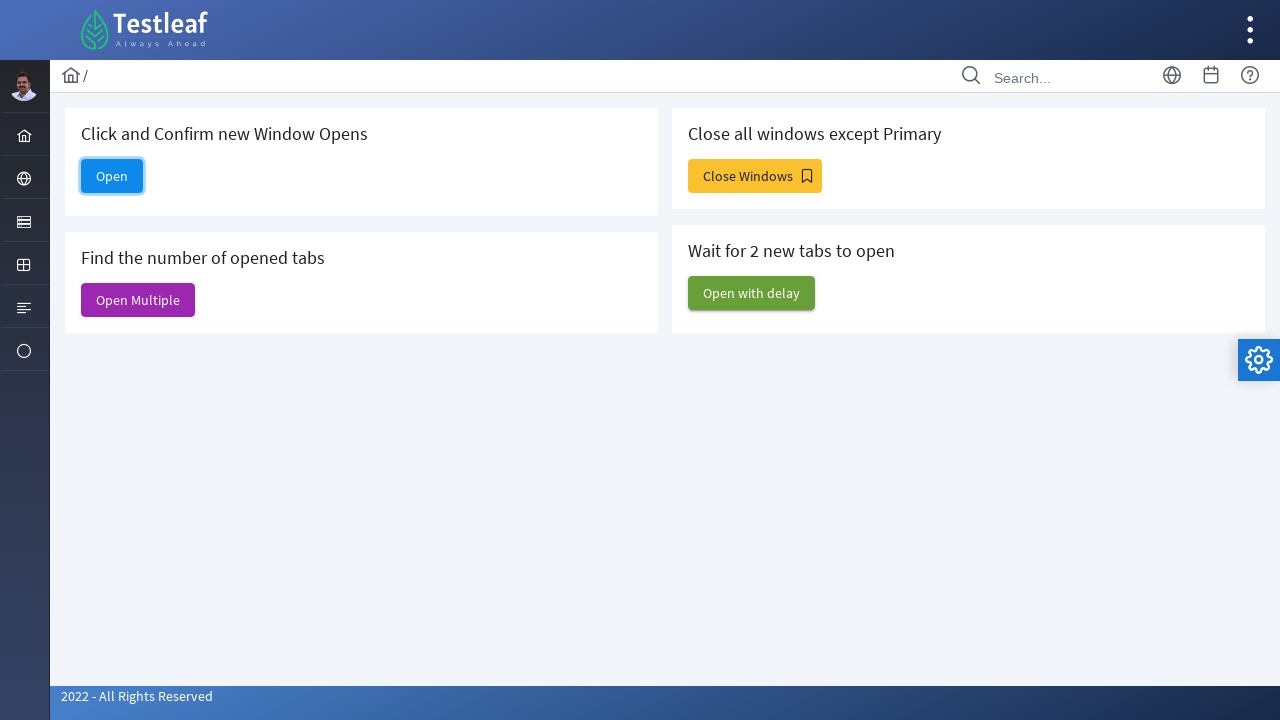

Retrieved all window contexts
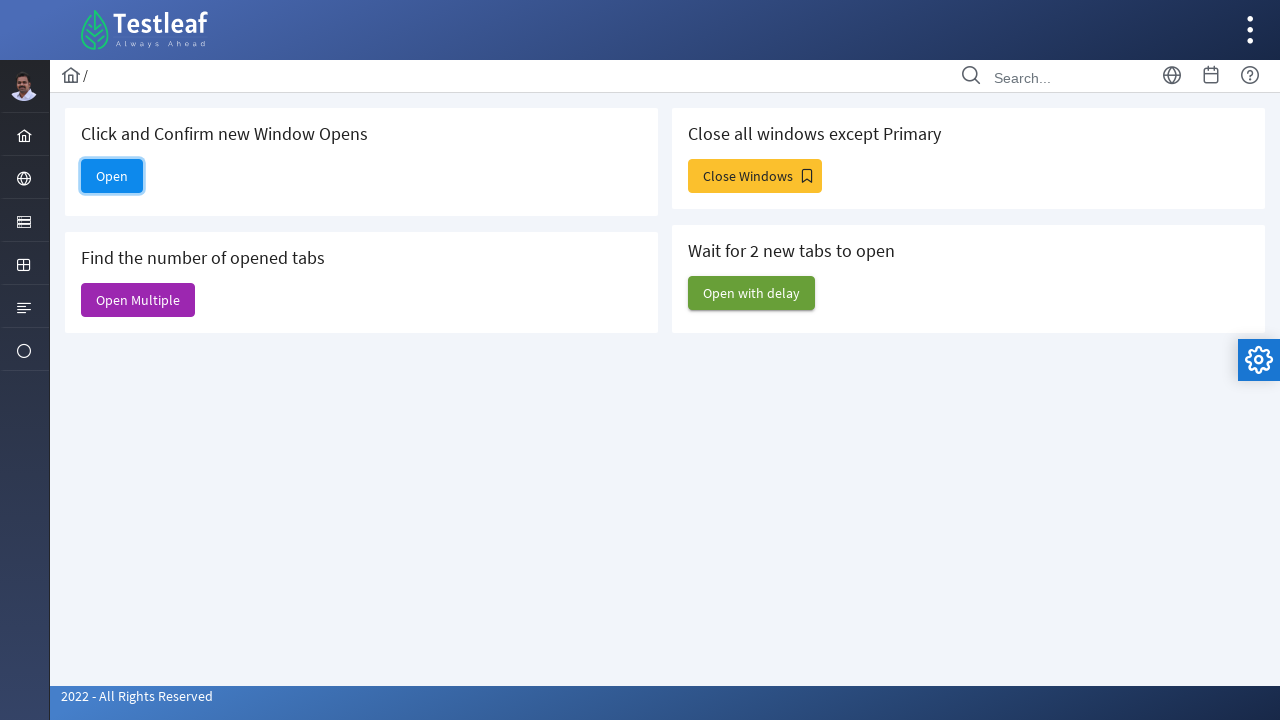

Switched to new window with title: Alert
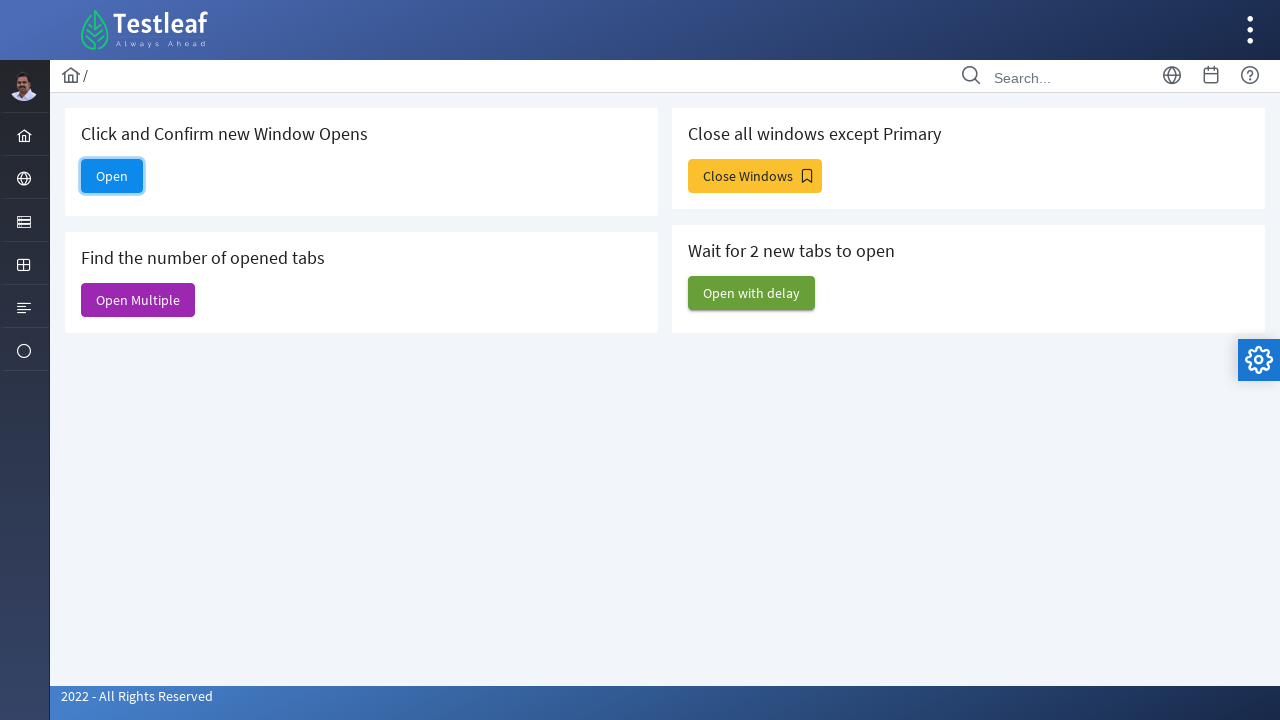

Switched back to original window with title: Window
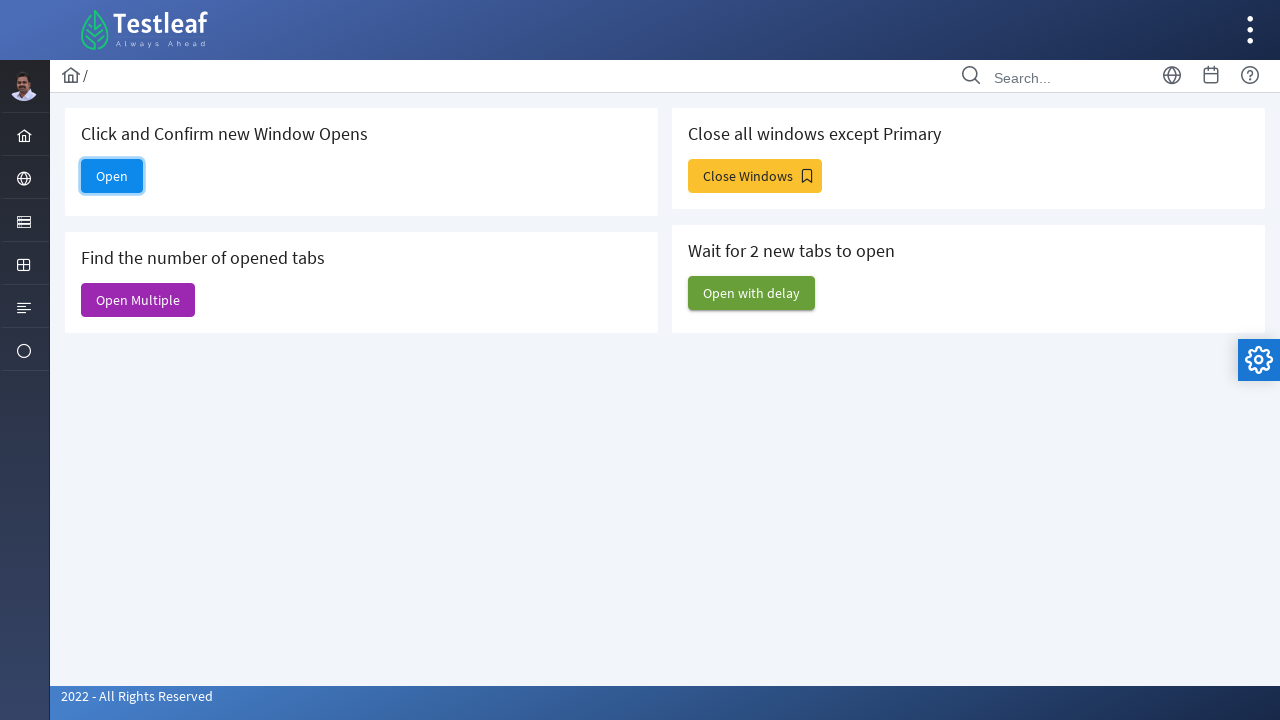

Clicked 'Open Multiple' button to open multiple windows at (138, 300) on xpath=//button[@type='button']/span[text()='Open Multiple']
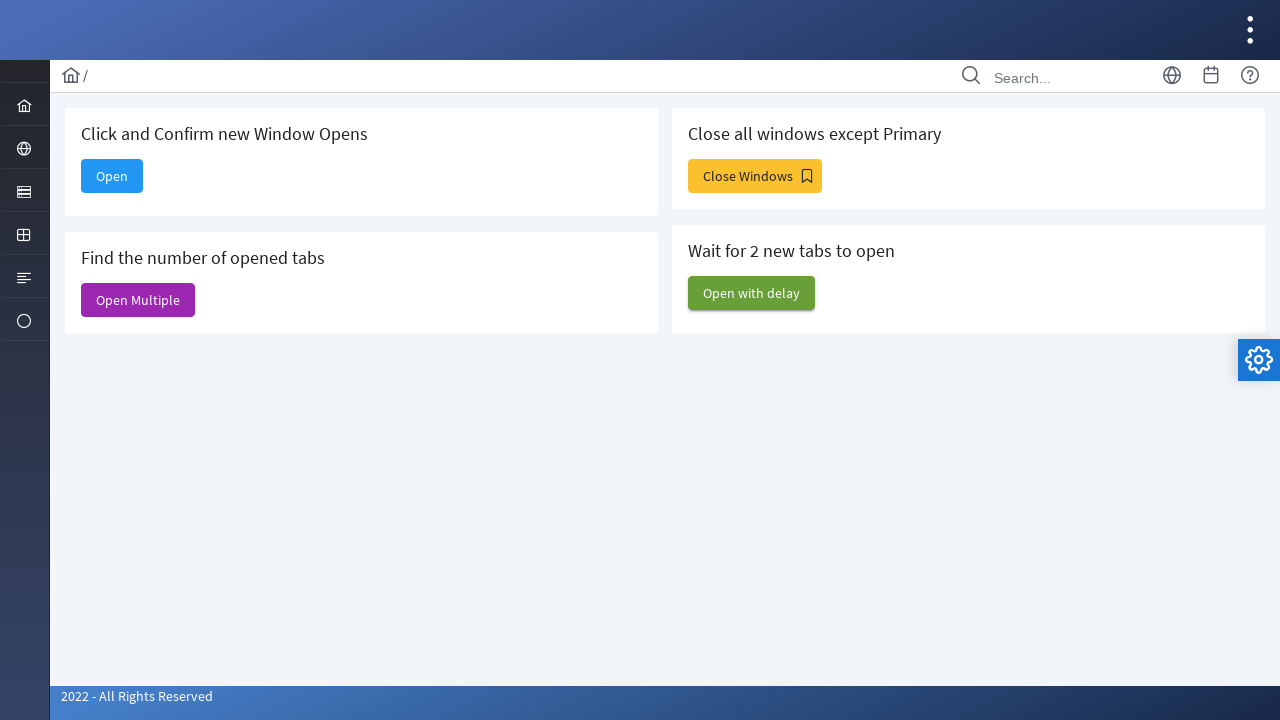

Retrieved updated list of all pages (total: 7)
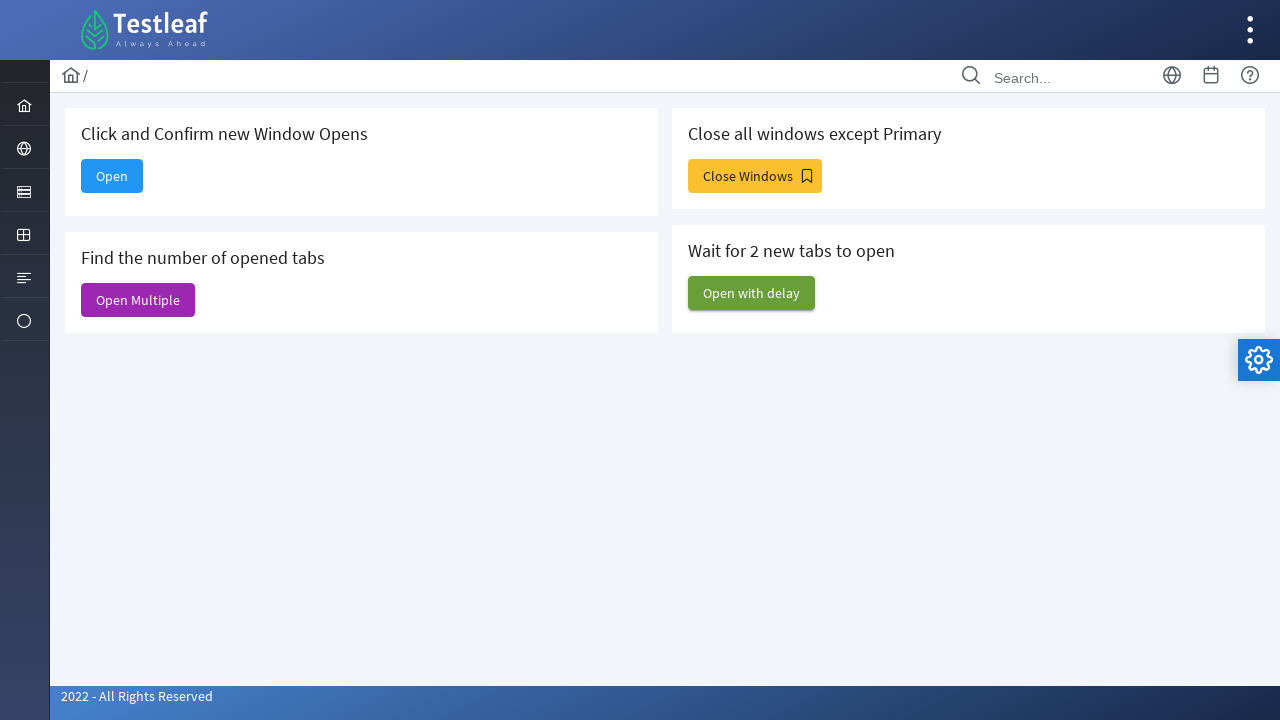

Retrieved title from window 3: Input Components
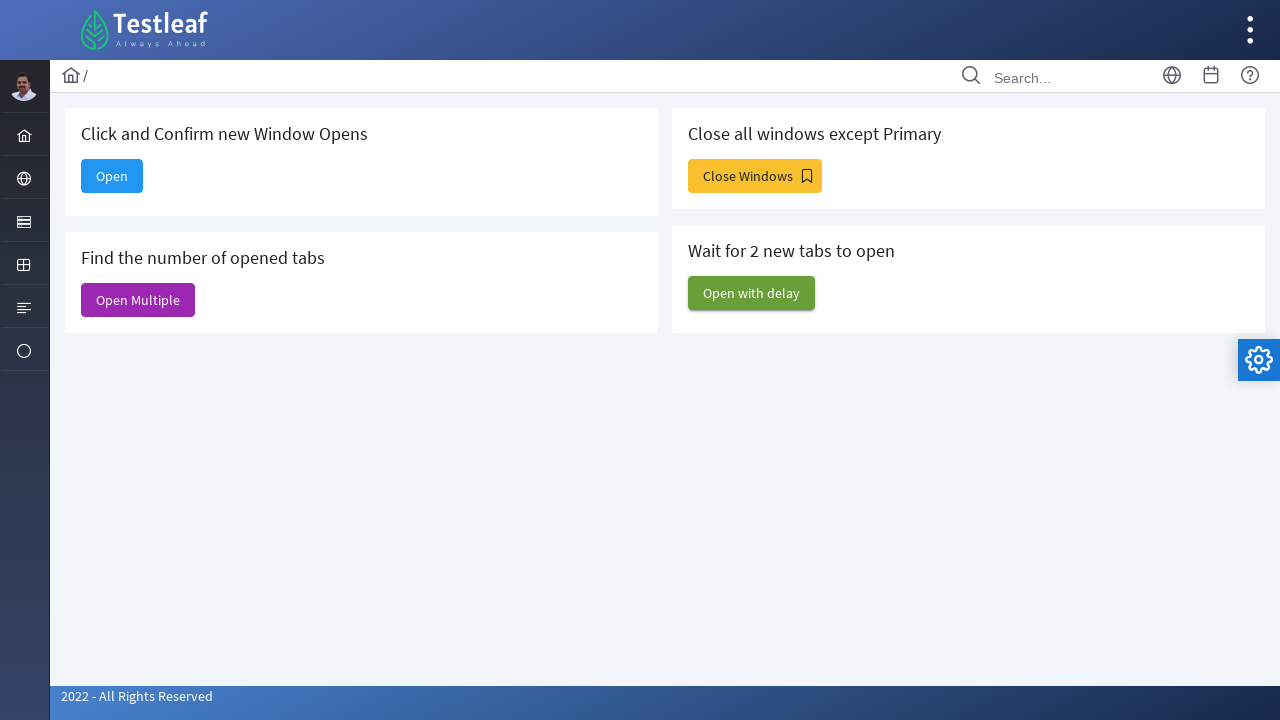

Retrieved title from window 2: Alert
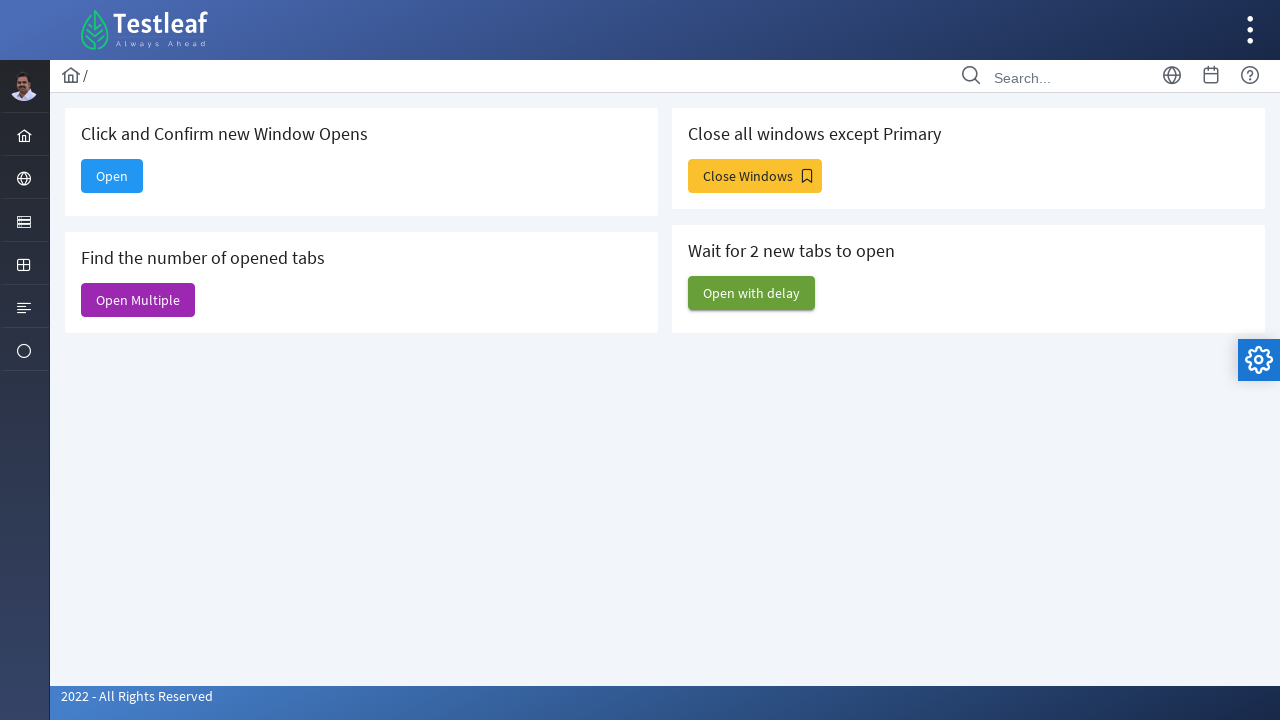

Retrieved title from window 1: Window
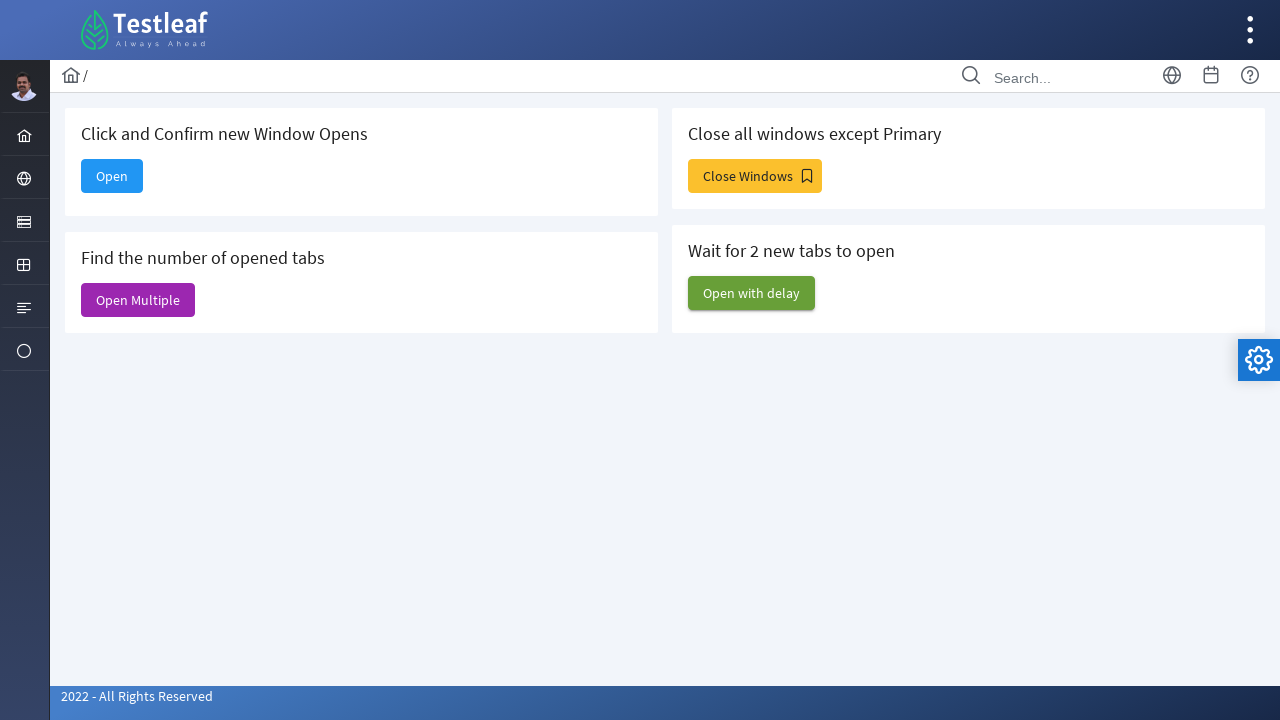

Clicked 'Close Windows' button to close multiple windows at (755, 176) on xpath=//span[text()='Close Windows']
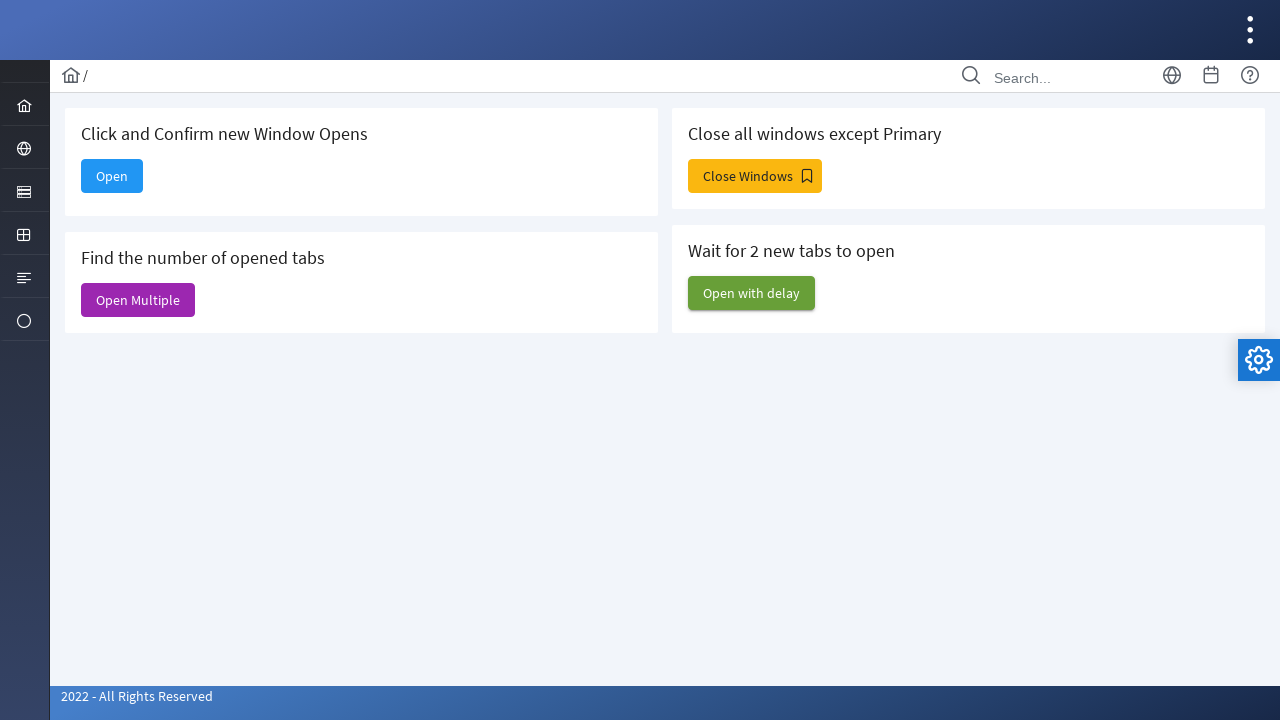

Retrieved updated list of pages after closing windows (remaining: 10)
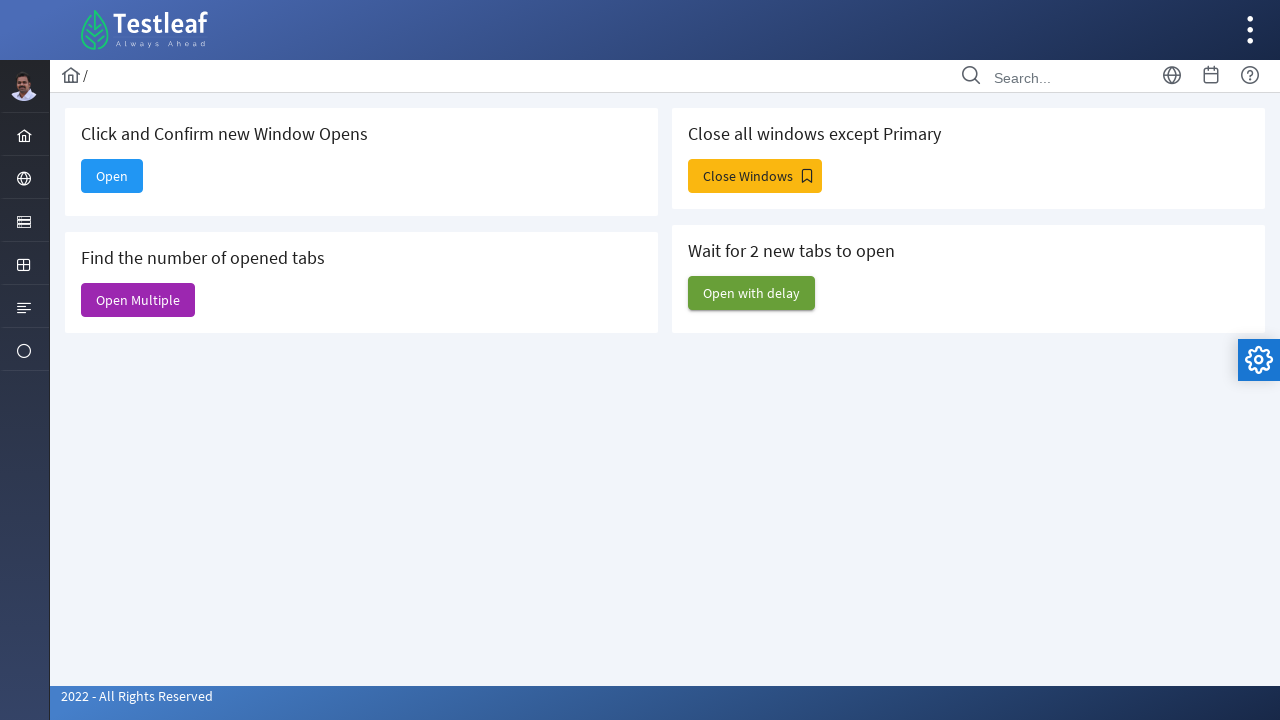

Retrieved title from remaining window 0: Window
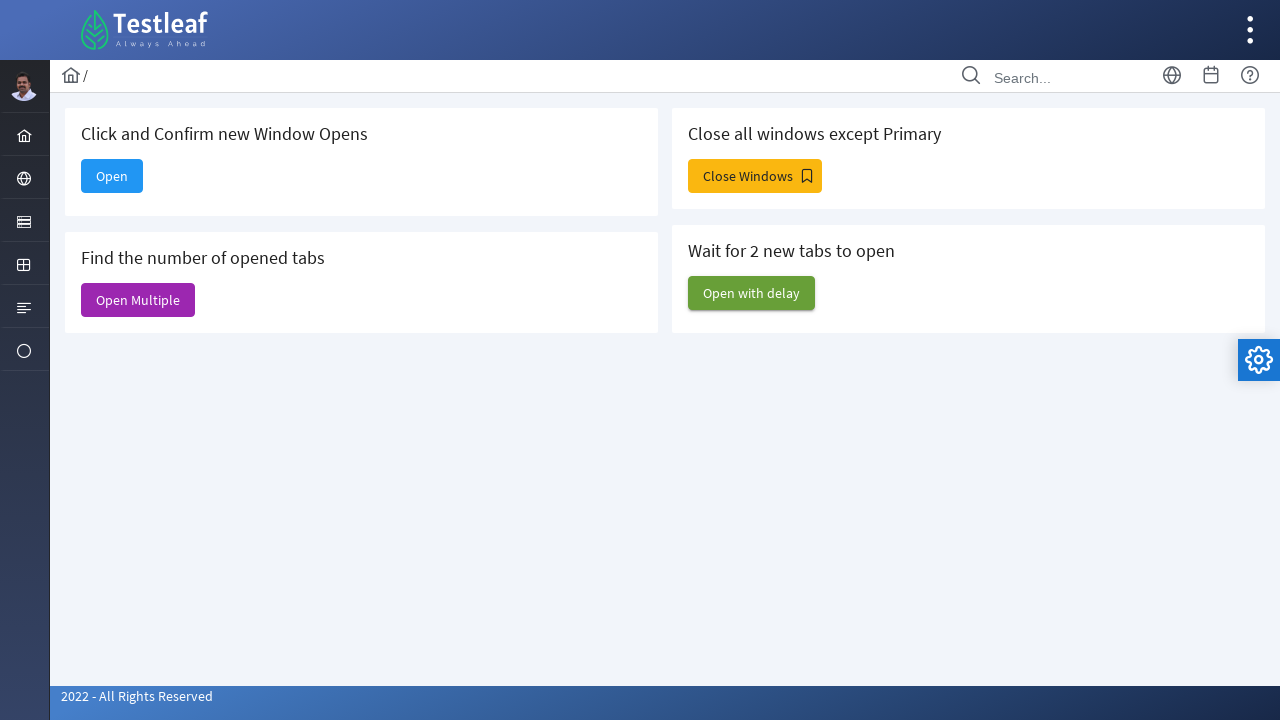

Retrieved title from remaining window 1: Alert
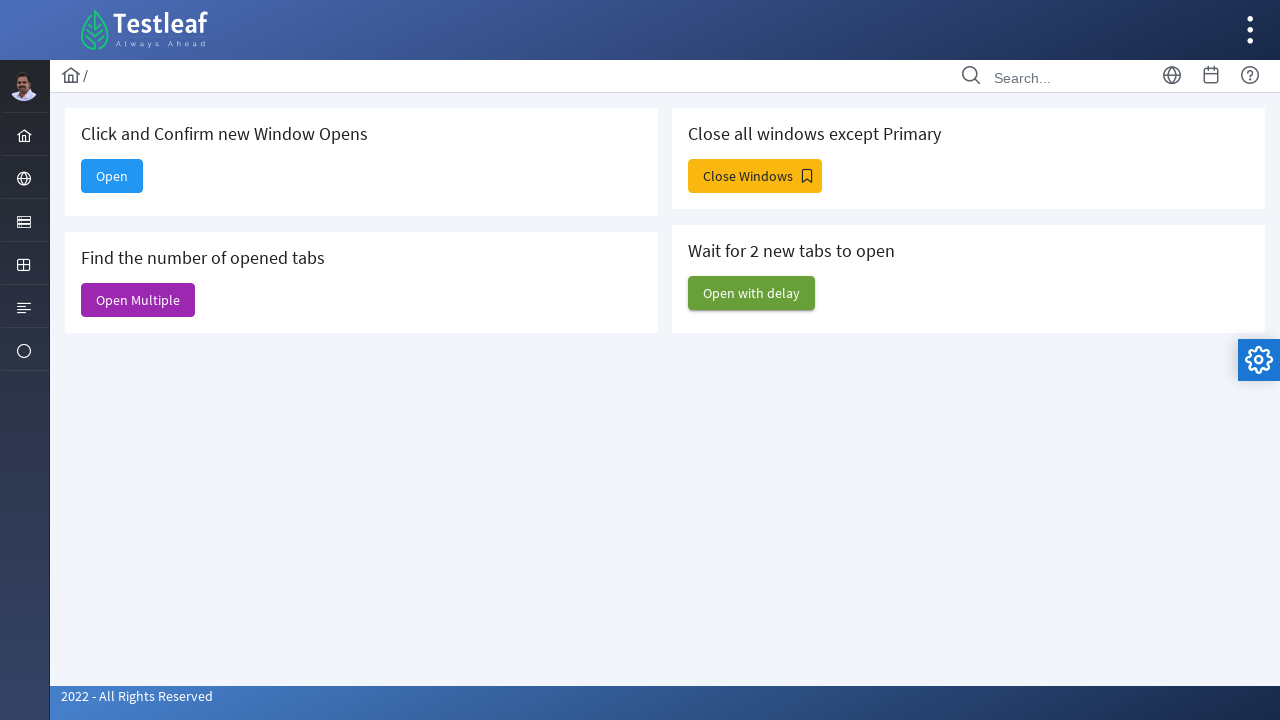

Retrieved title from remaining window 2: Input Components
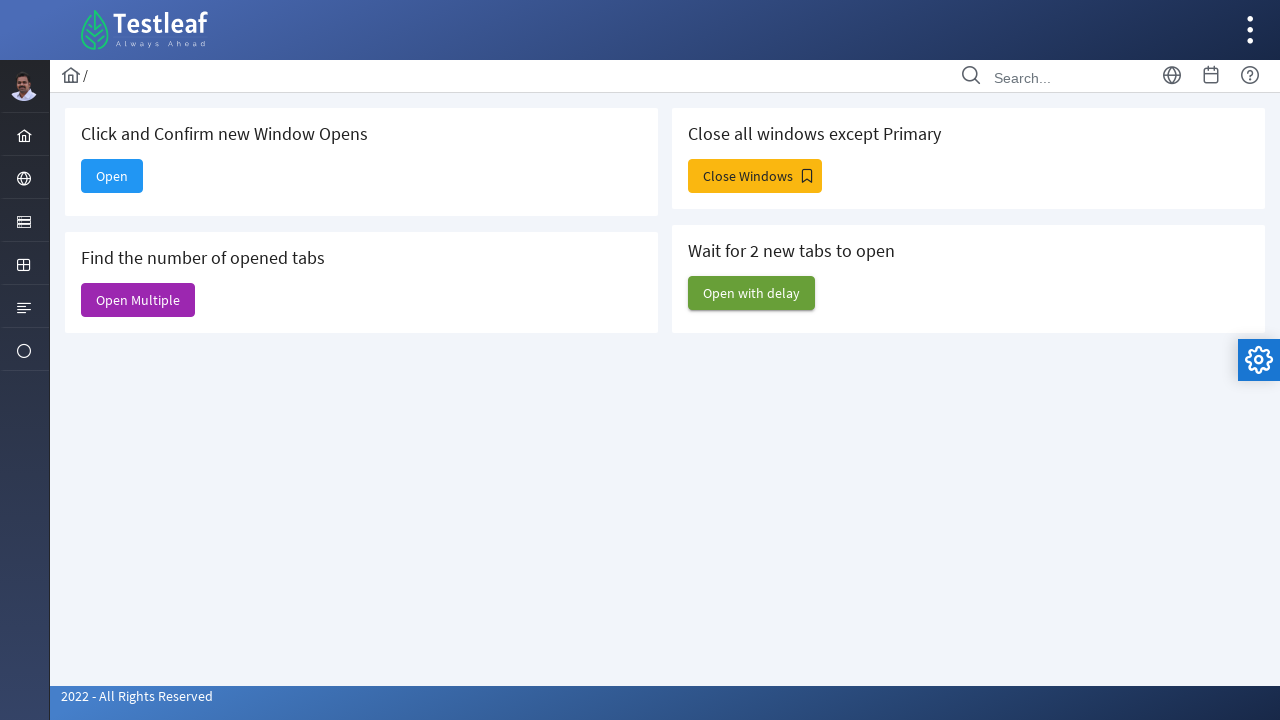

Retrieved title from remaining window 3: Dashboard
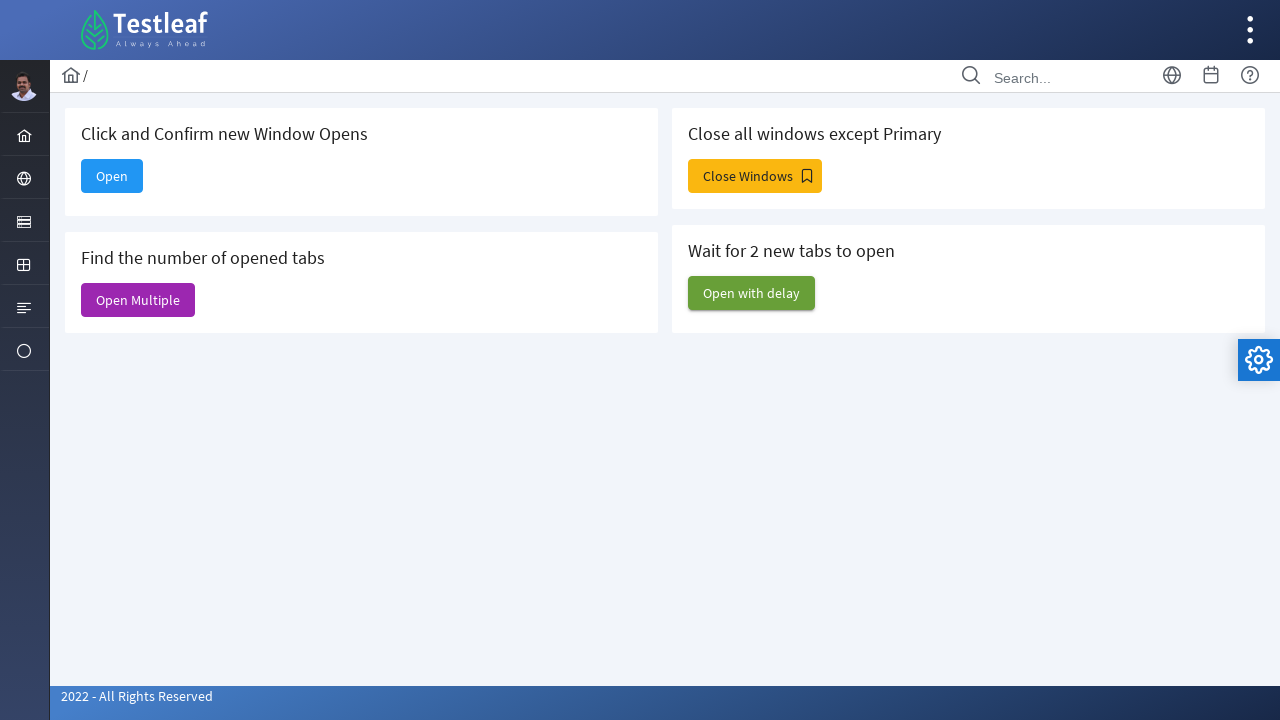

Retrieved title from remaining window 4: Dashboard
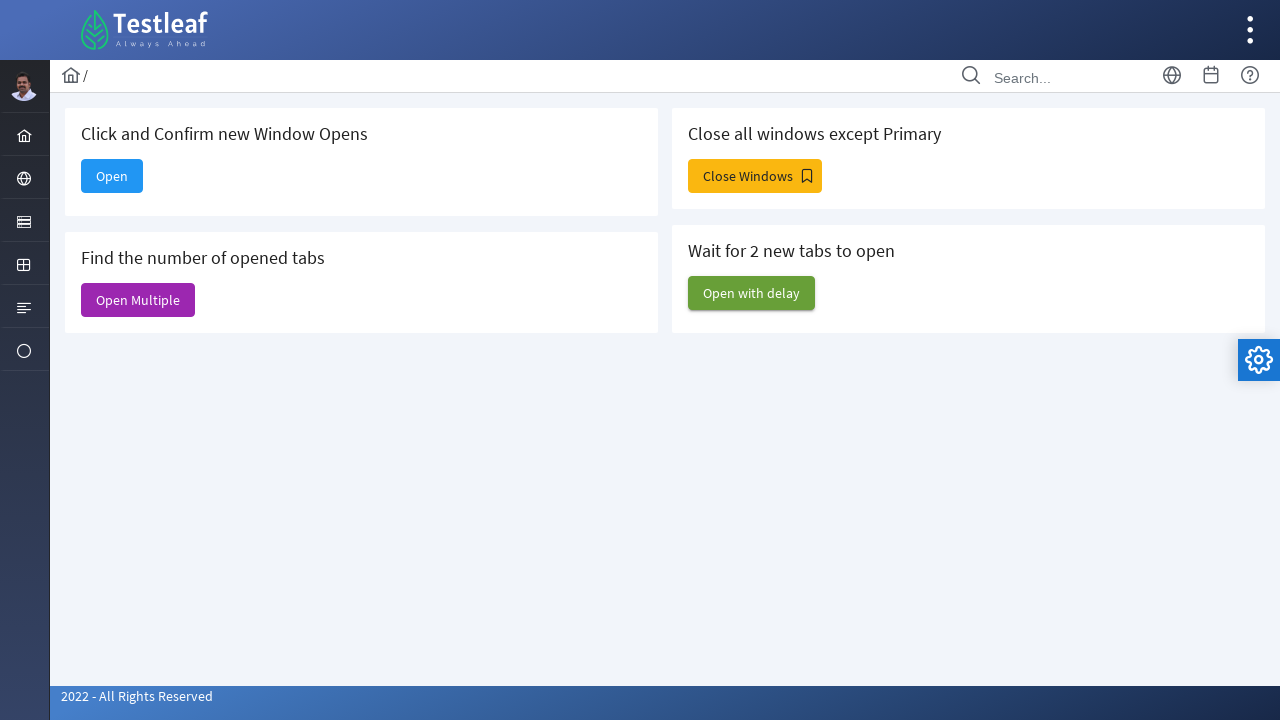

Retrieved title from remaining window 5: Web Table
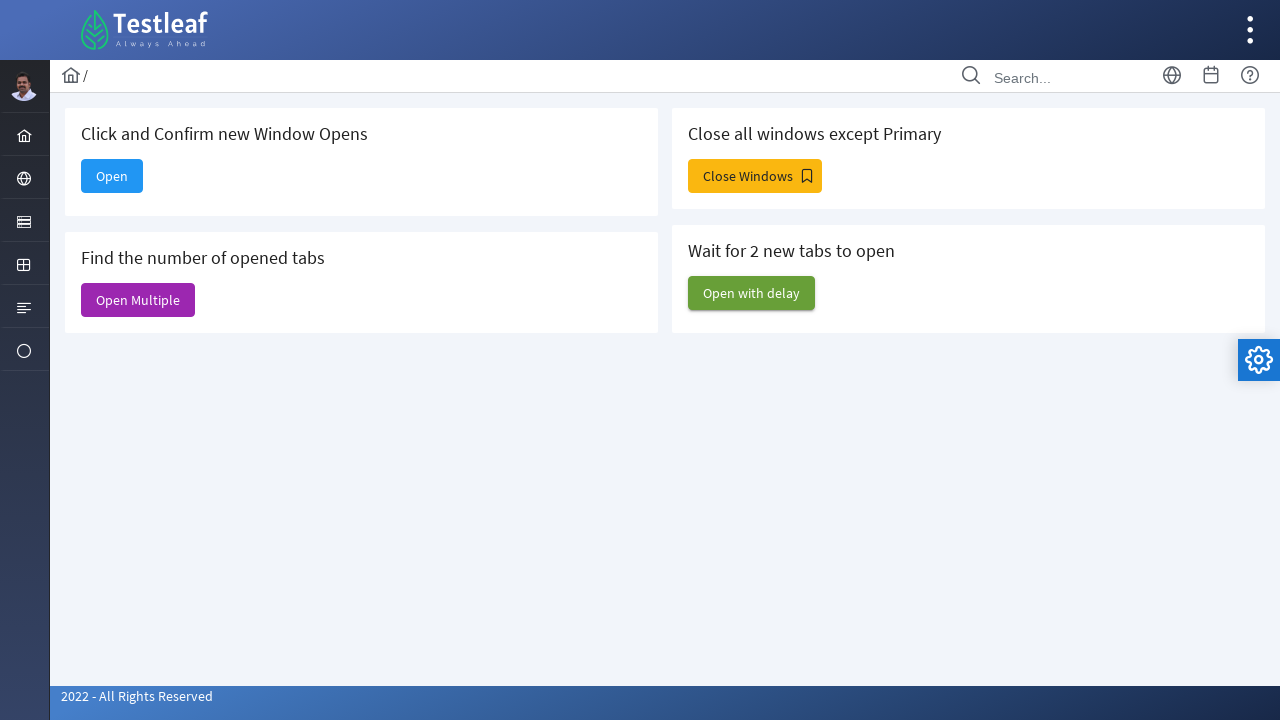

Retrieved title from remaining window 6: Dashboard
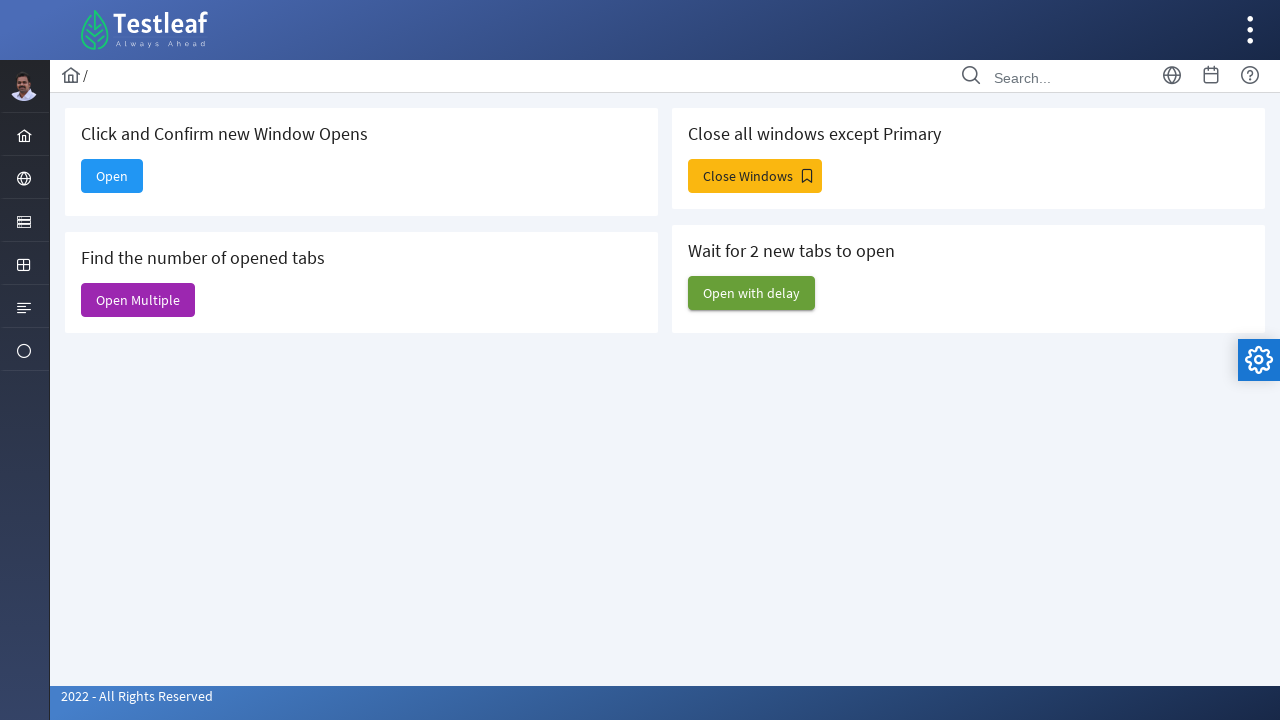

Retrieved title from remaining window 7: Alert
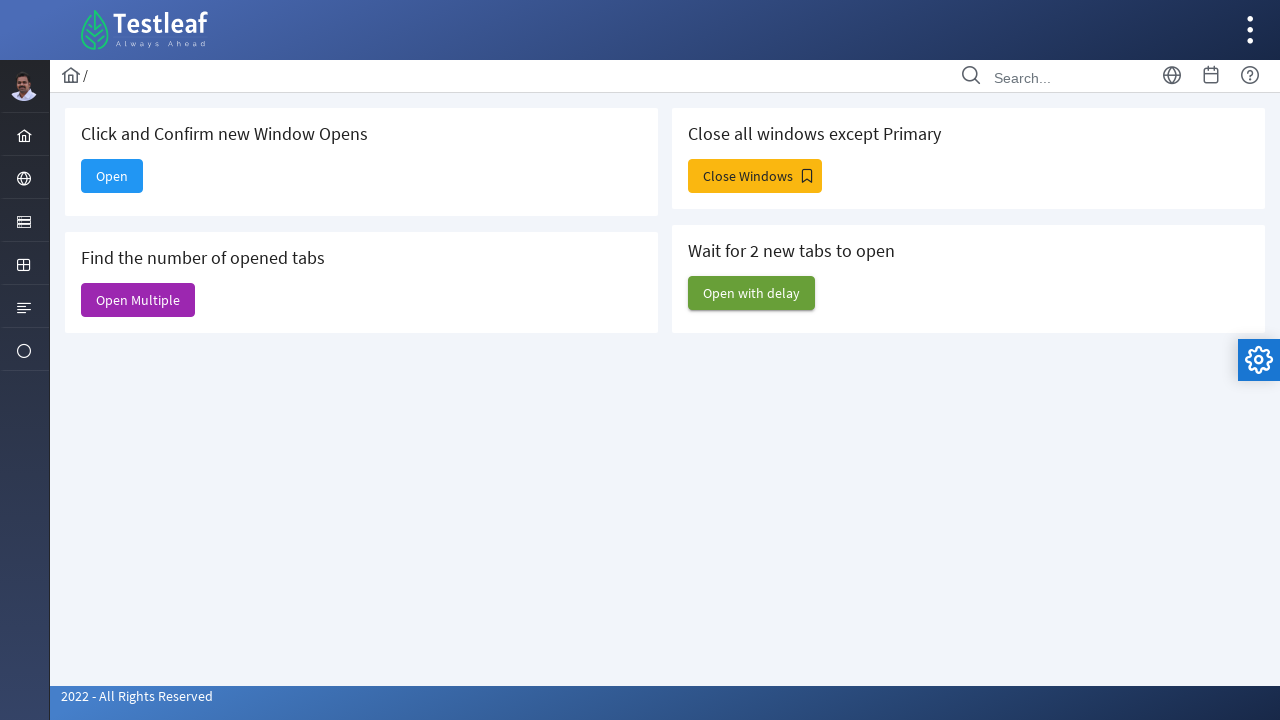

Retrieved title from remaining window 8: Input Components
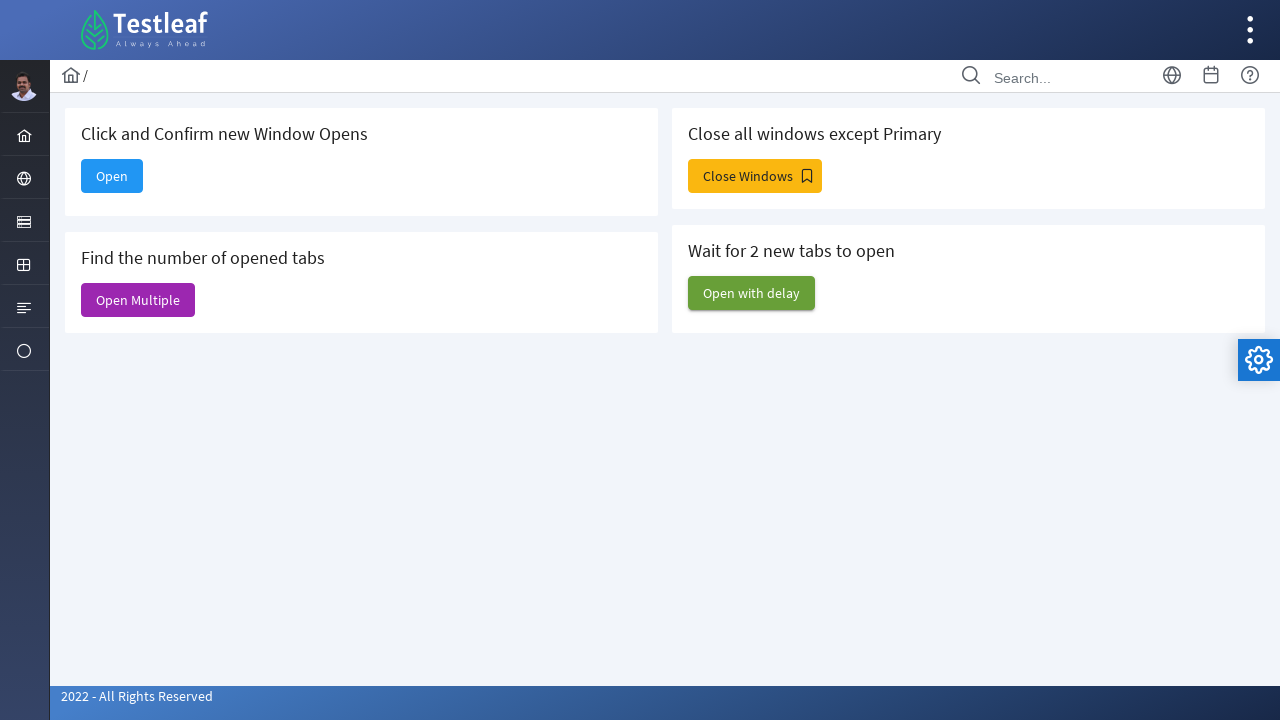

Retrieved title from remaining window 9: Dashboard
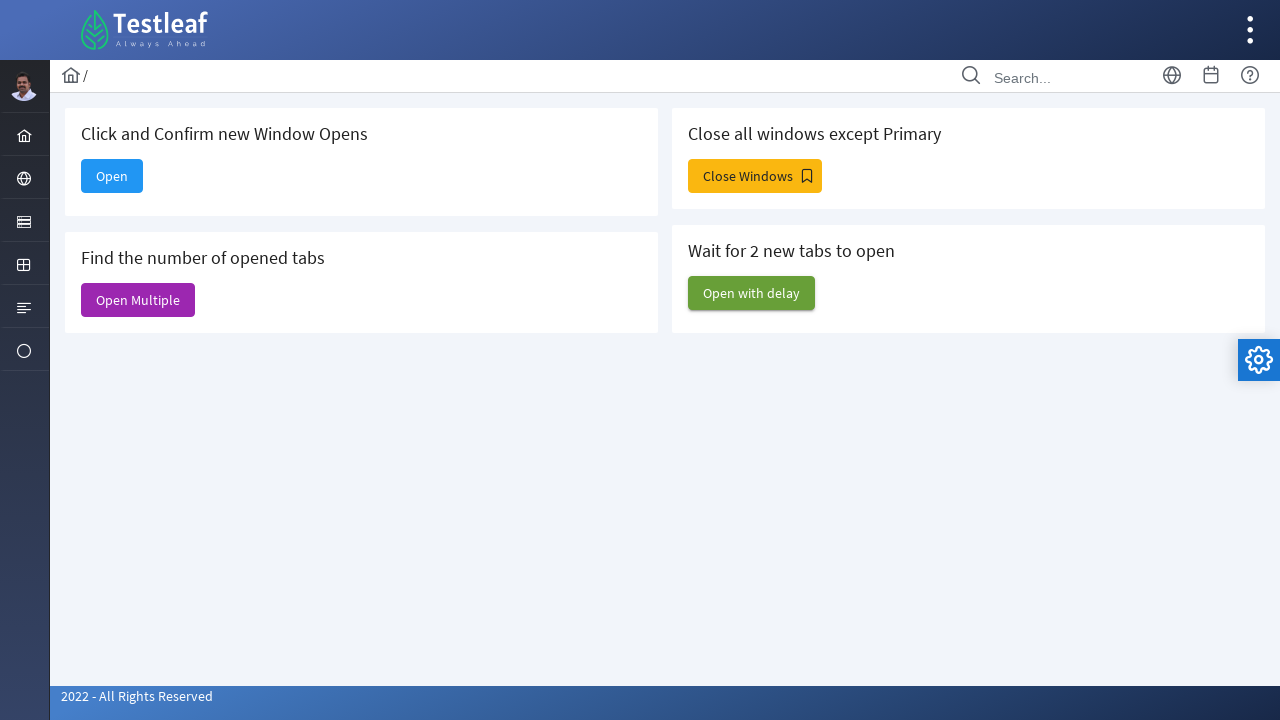

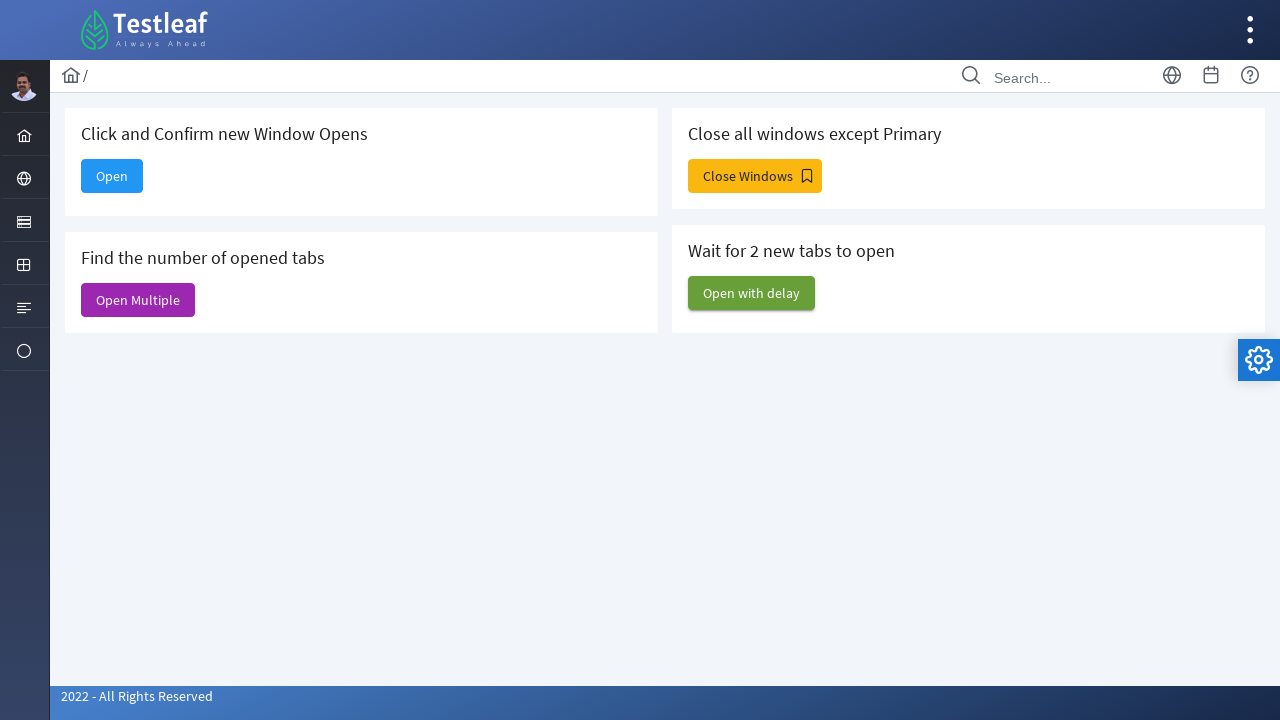